Tests disappearing elements page by clicking through navigation links and returning to home page

Starting URL: http://the-internet.herokuapp.com/

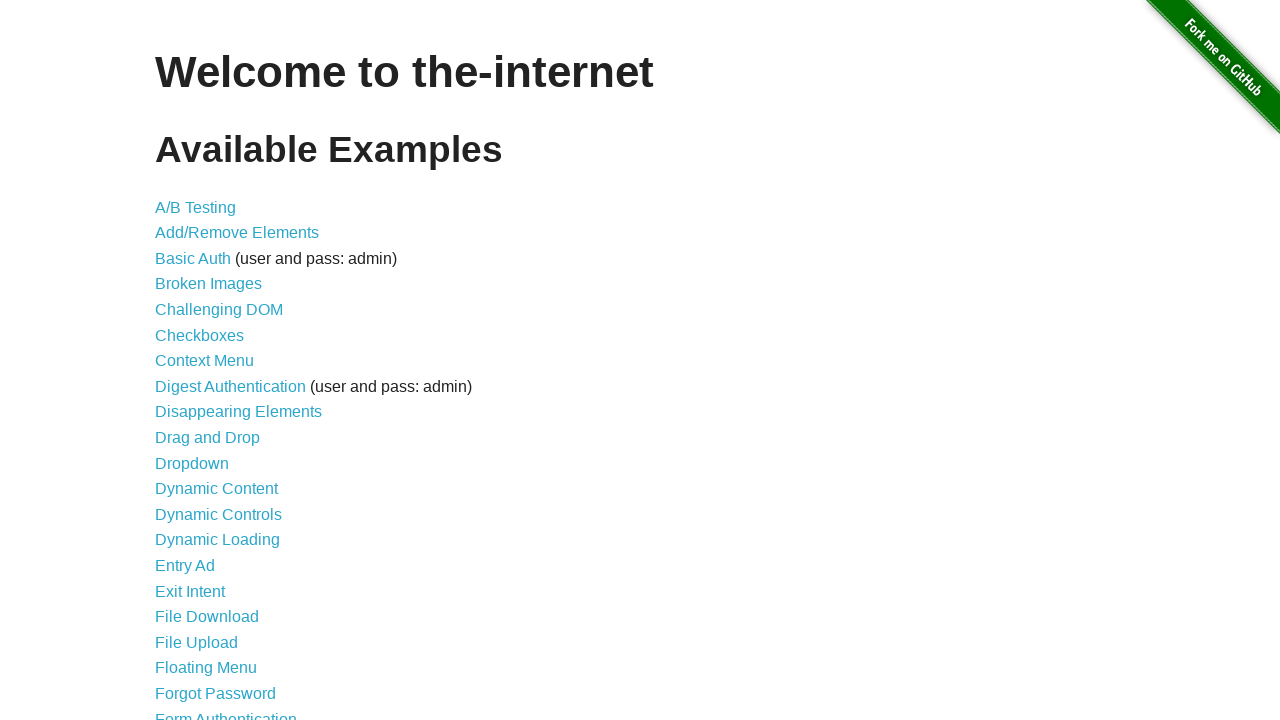

Clicked on disappearing elements page link at (238, 412) on xpath=//ul/li/a[@href='/disappearing_elements']
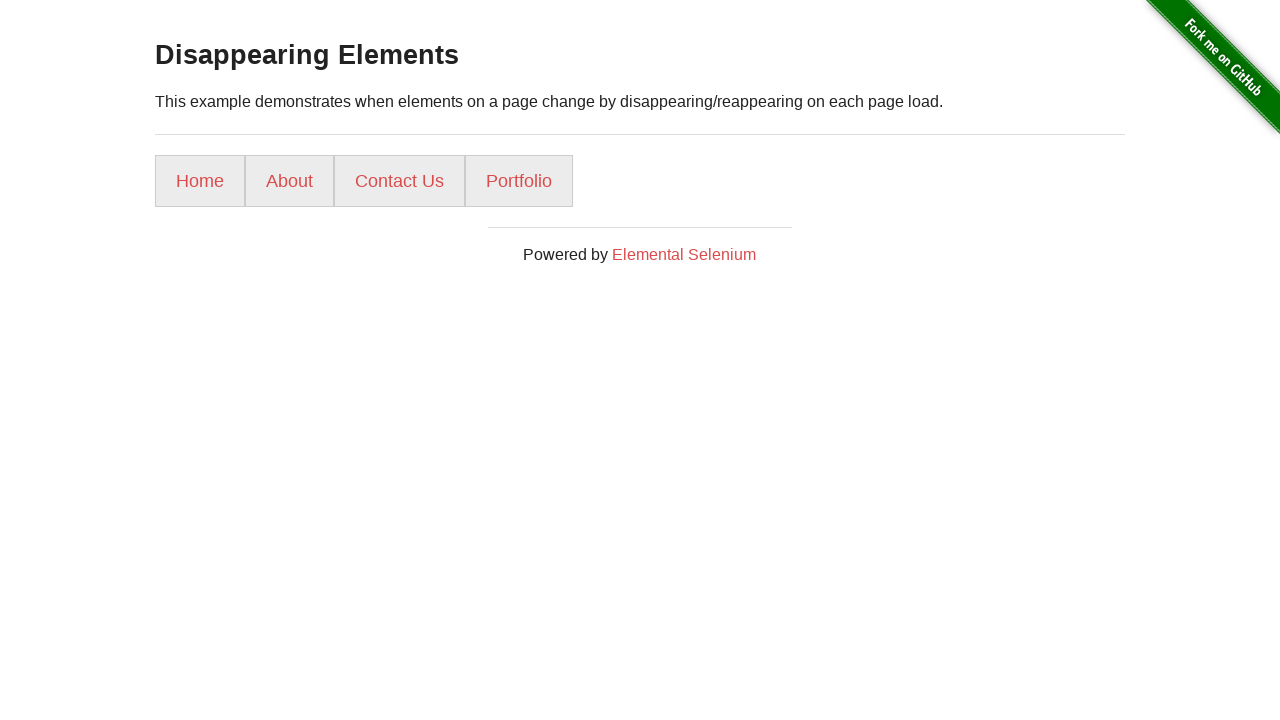

Clicked on navigation link 2 at (290, 181) on //div[@id='content']/div/ul/li[2]
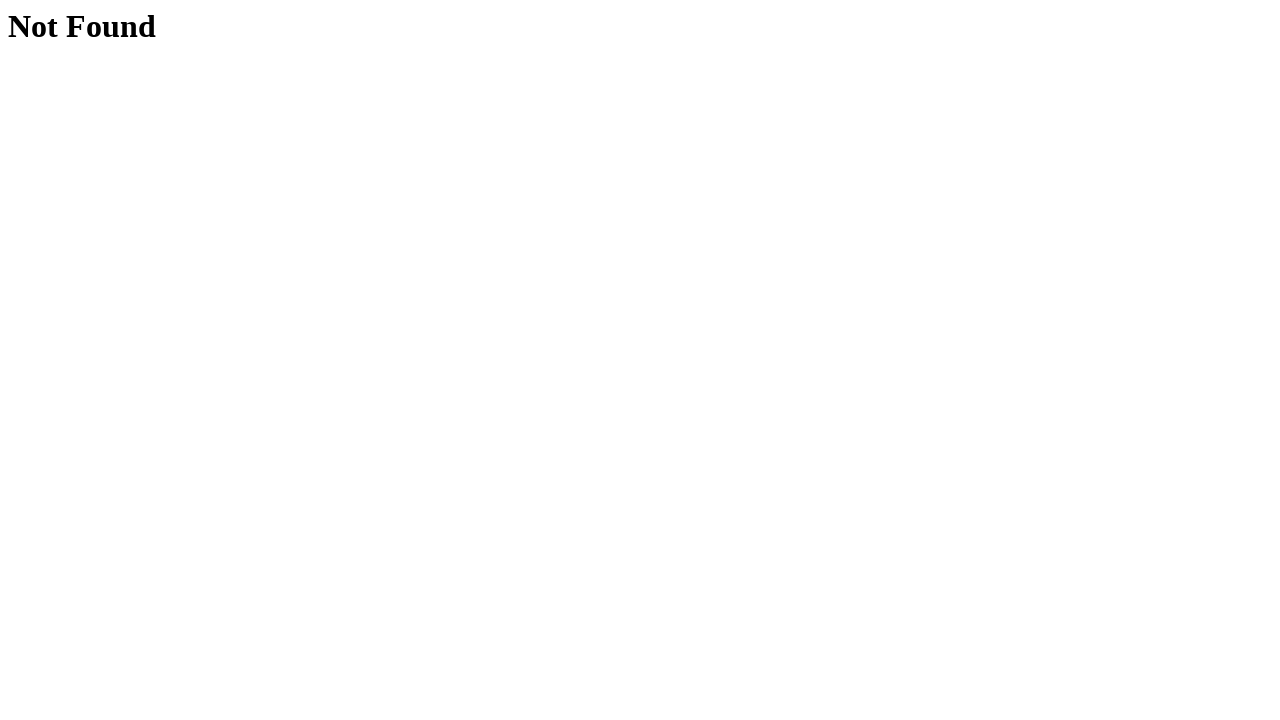

Navigated back from link 2
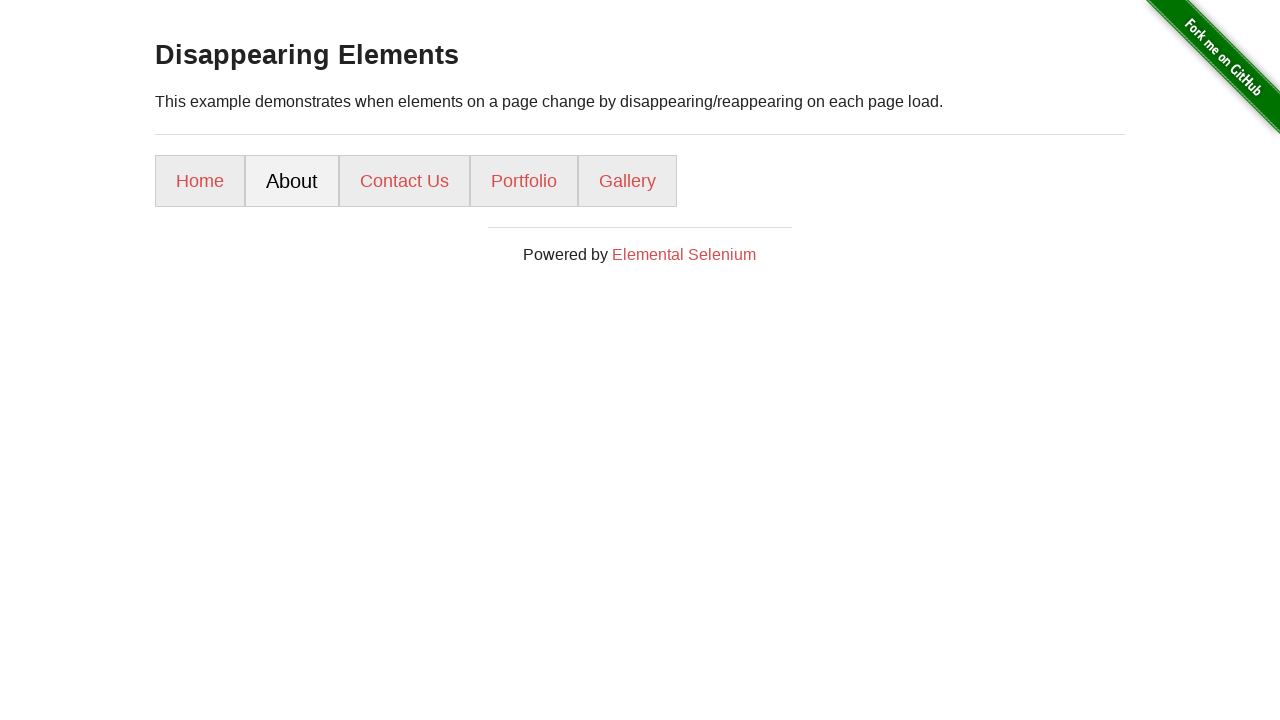

Clicked on navigation link 3 at (404, 181) on //div[@id='content']/div/ul/li[3]
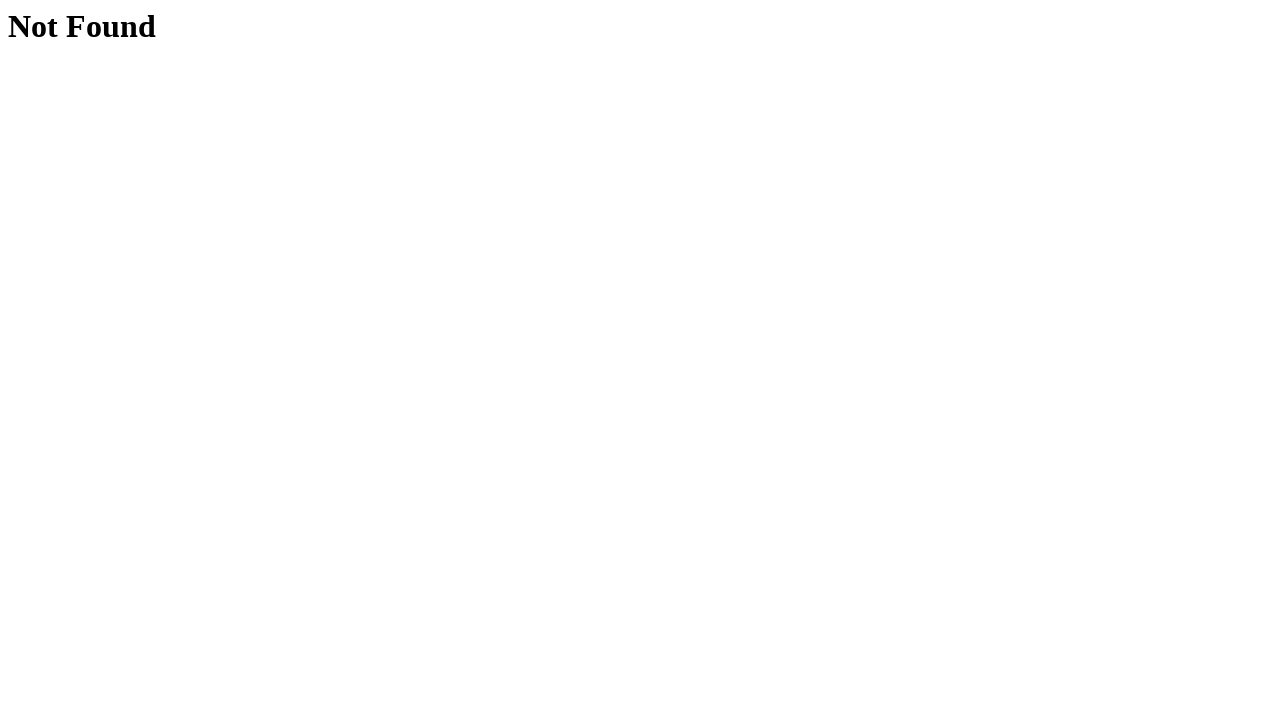

Navigated back from link 3
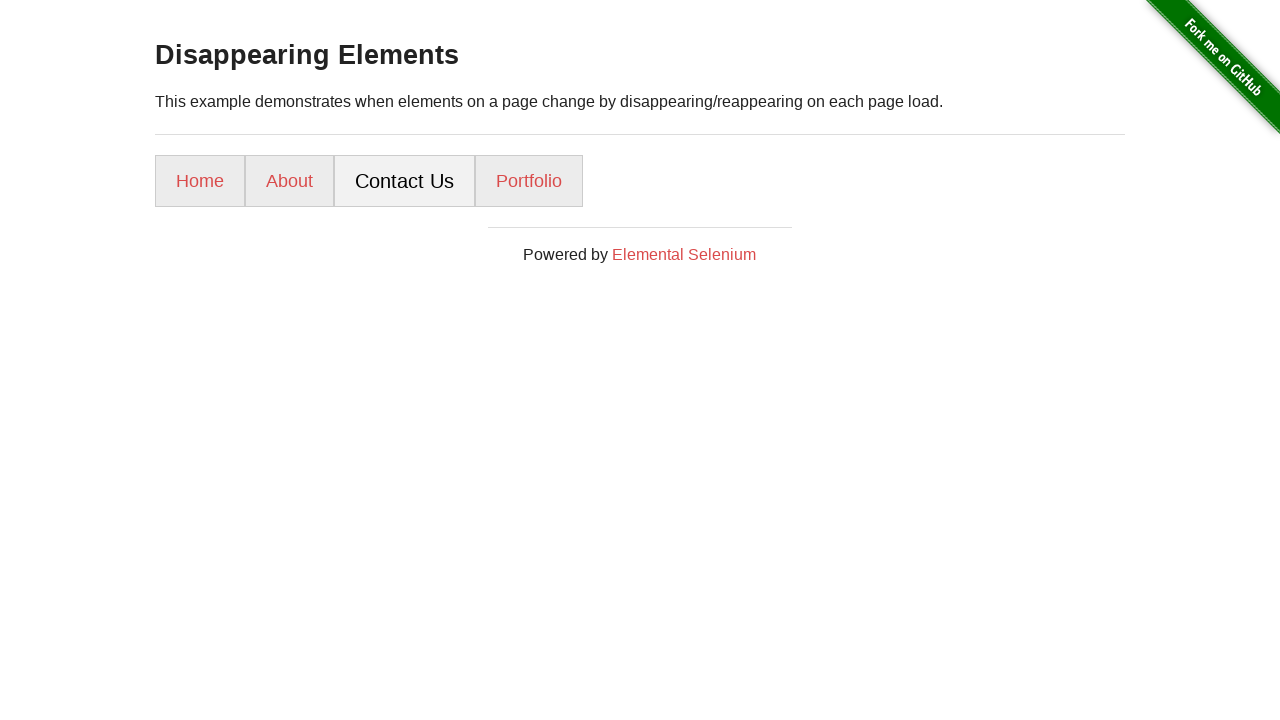

Clicked on navigation link 4 at (529, 181) on //div[@id='content']/div/ul/li[4]
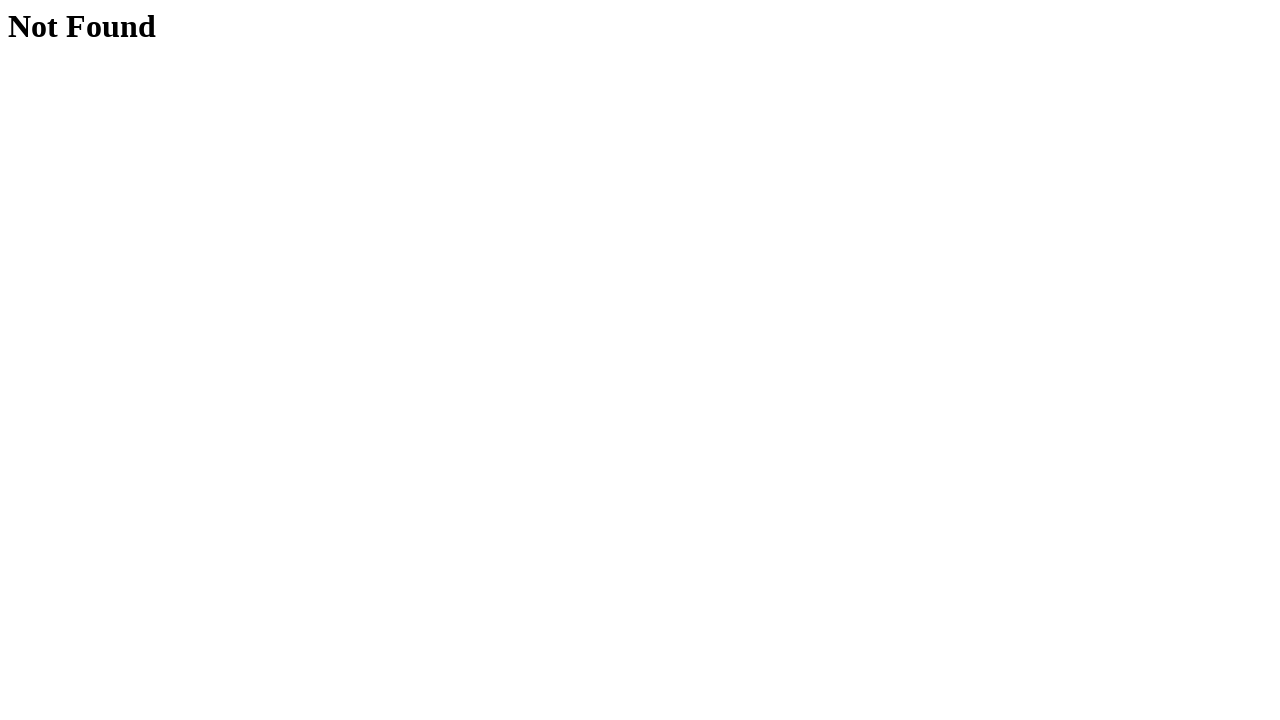

Navigated back from link 4
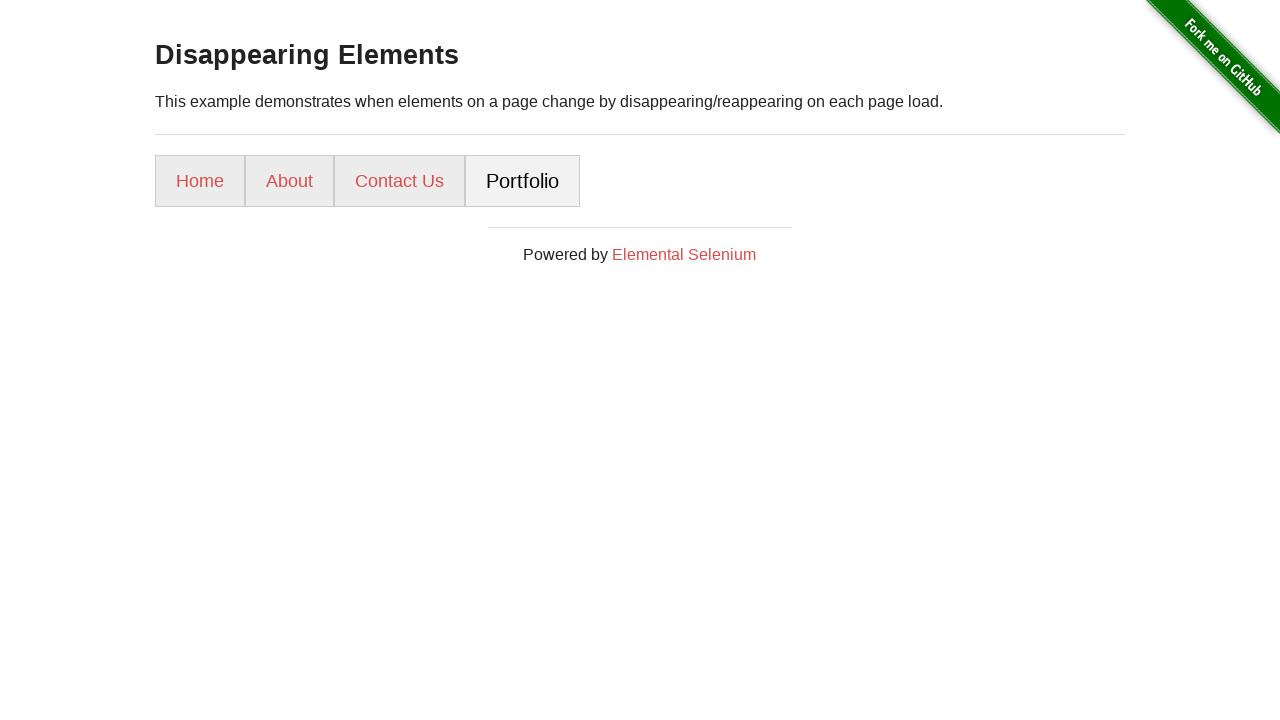

Clicked on Home link at (200, 181) on xpath=//div[@id='content']/div/ul/li[1]/a
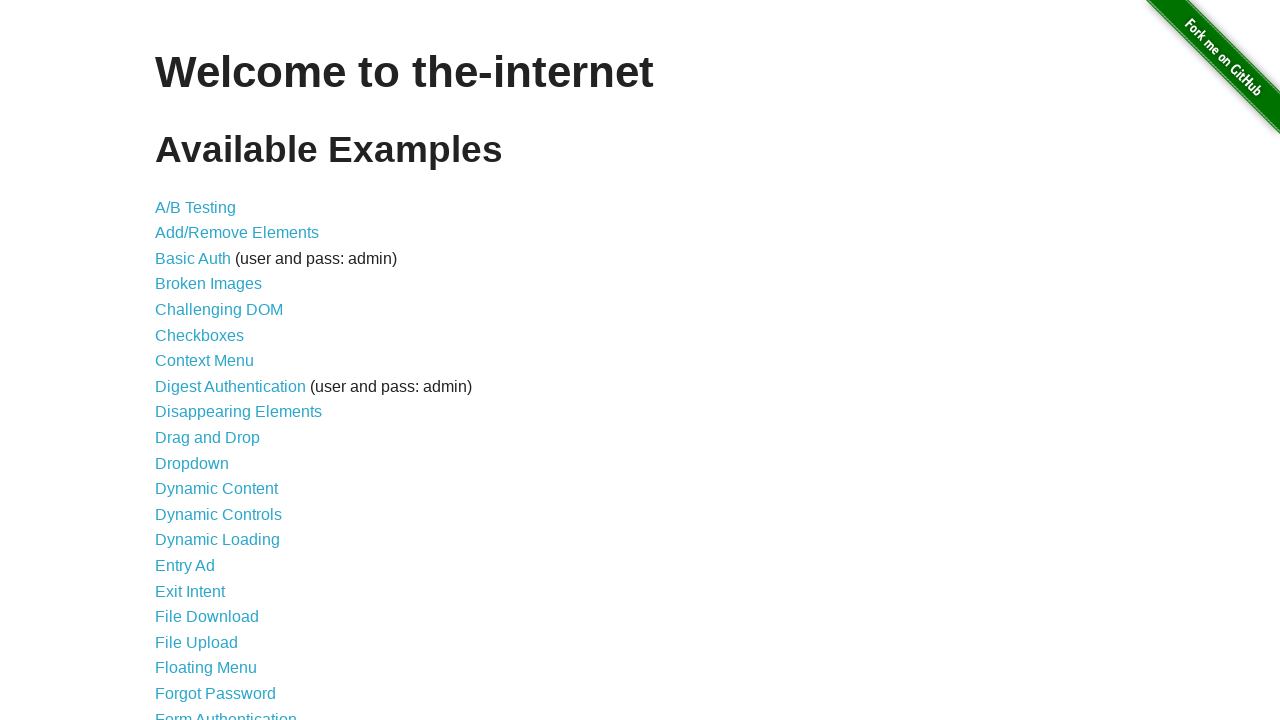

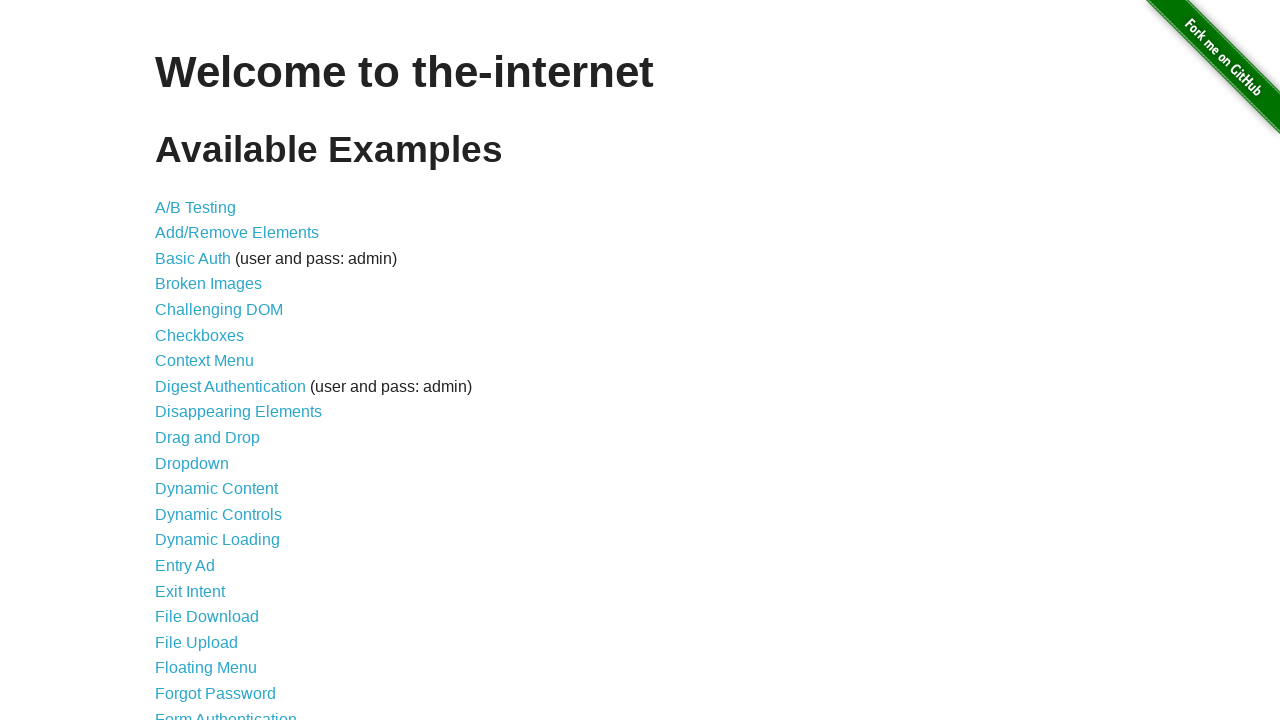